Tests the ability to inject jQuery and jQuery Growl library into a page and display notification messages using JavaScript execution.

Starting URL: http://the-internet.herokuapp.com

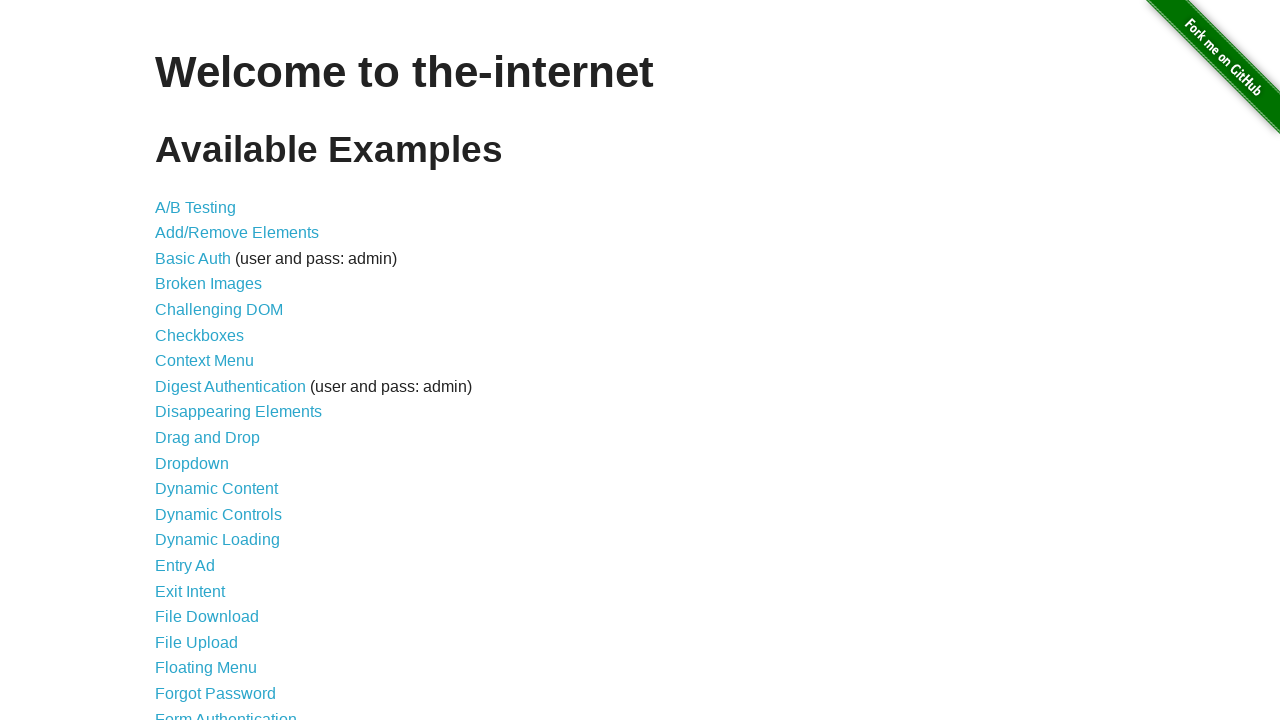

Injected jQuery library into page if not already present
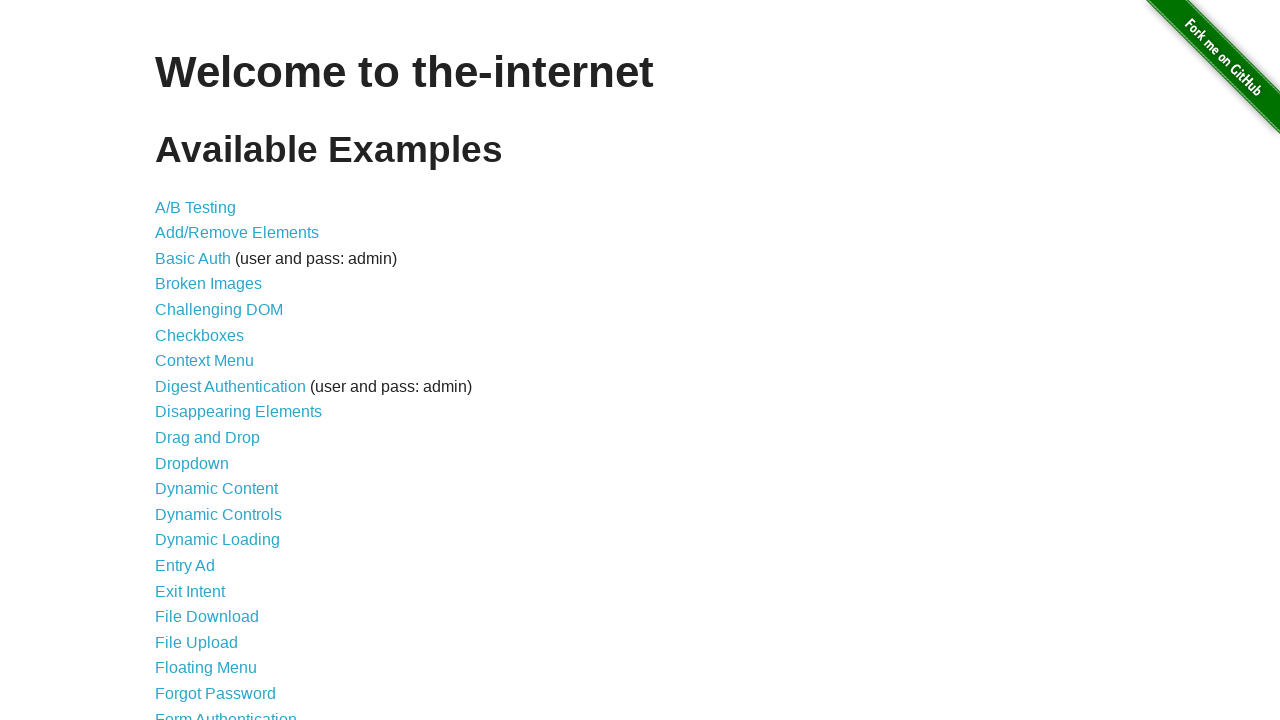

Confirmed jQuery has loaded successfully
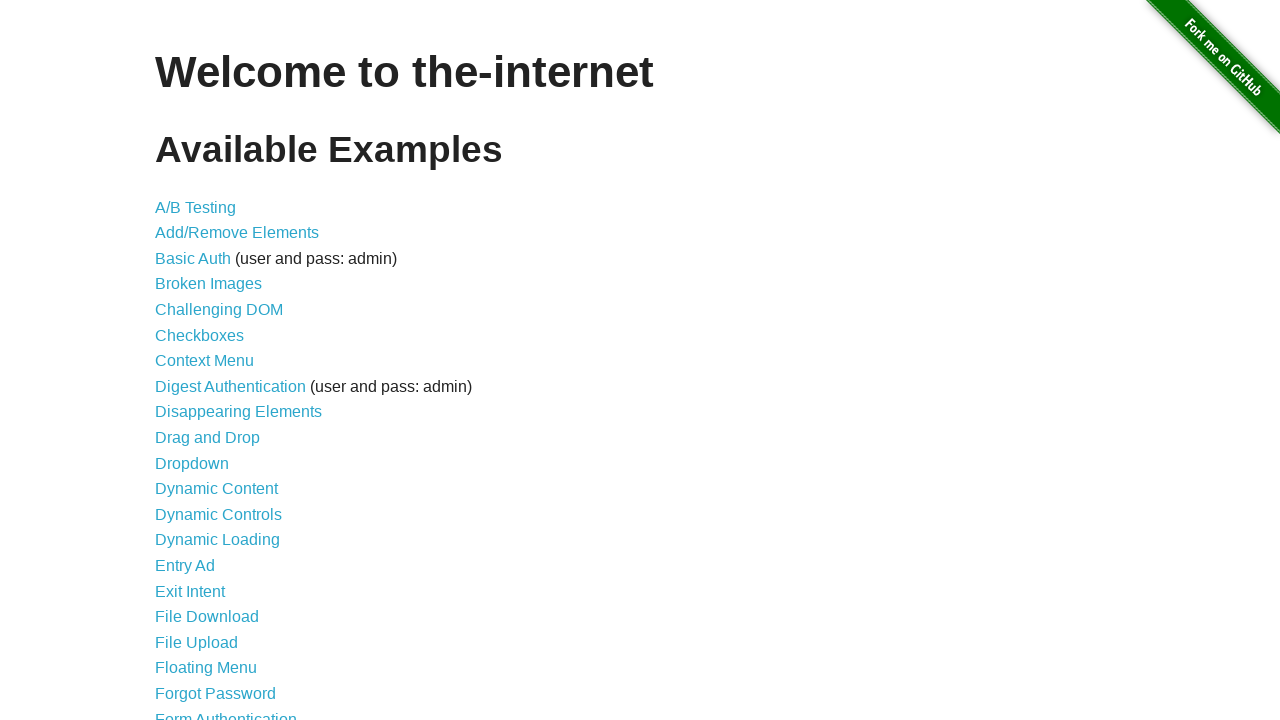

Loaded jQuery Growl library script
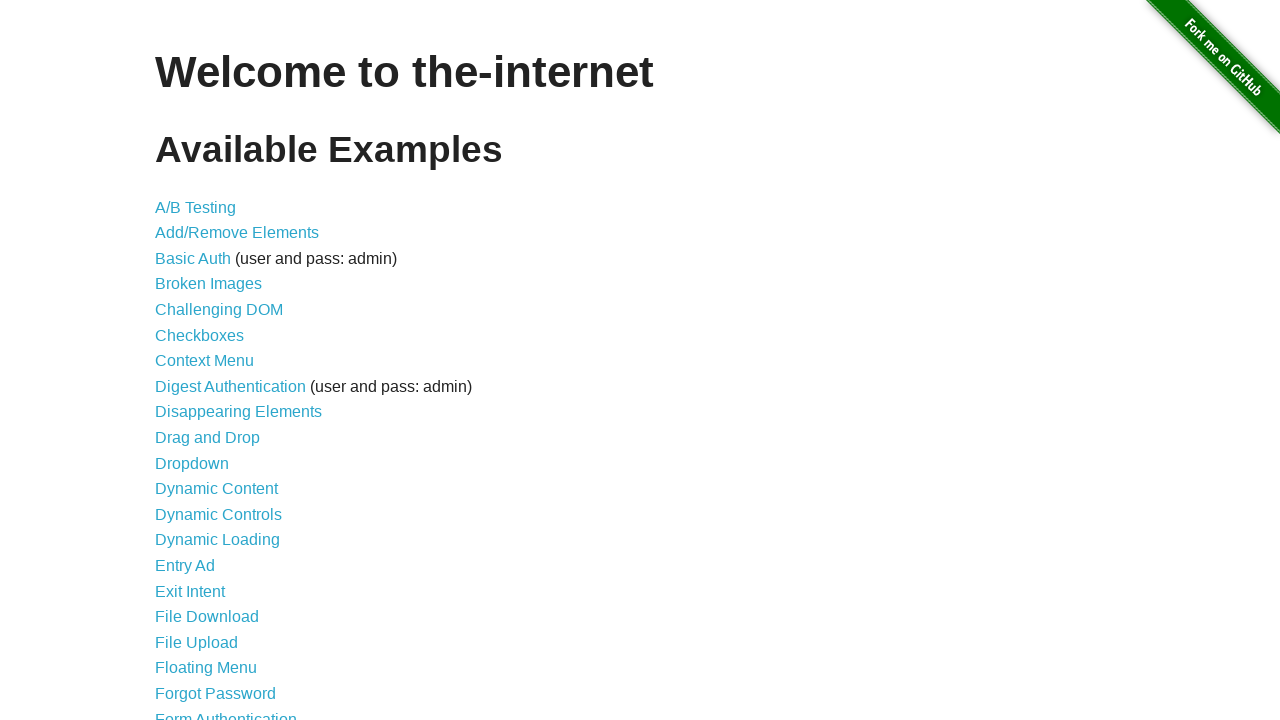

Injected jQuery Growl CSS stylesheet
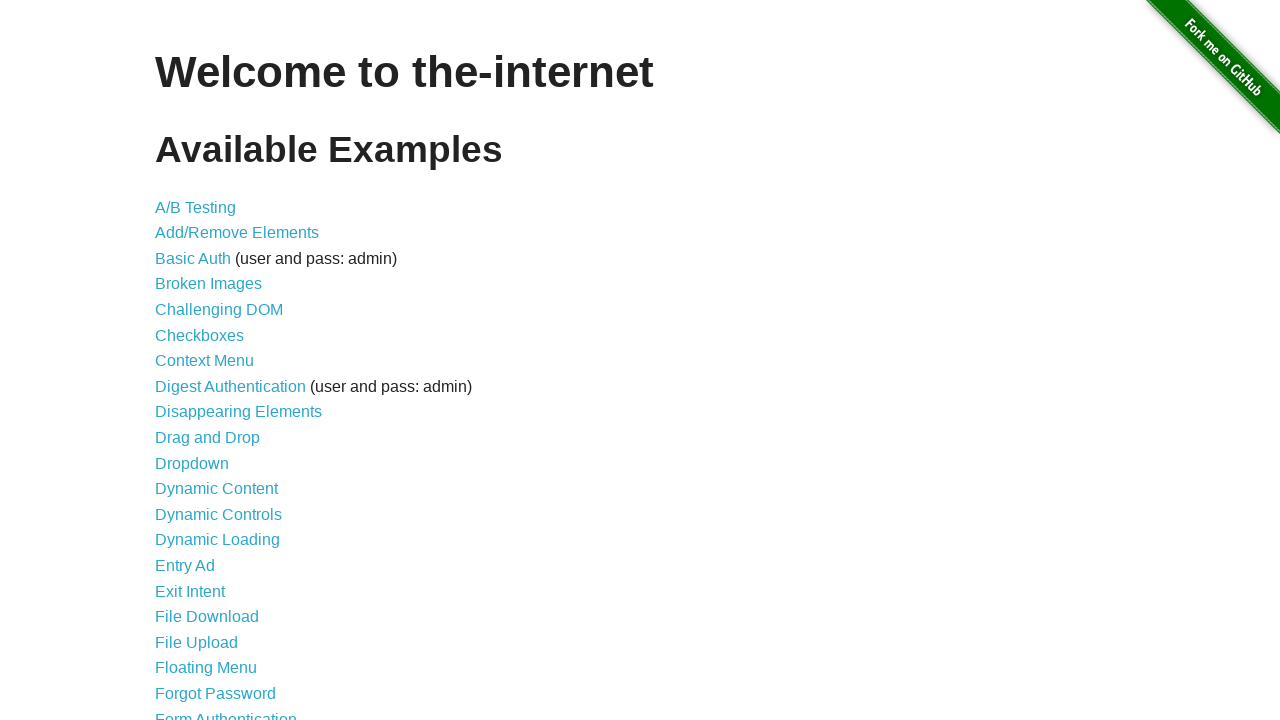

Confirmed jQuery Growl library is available
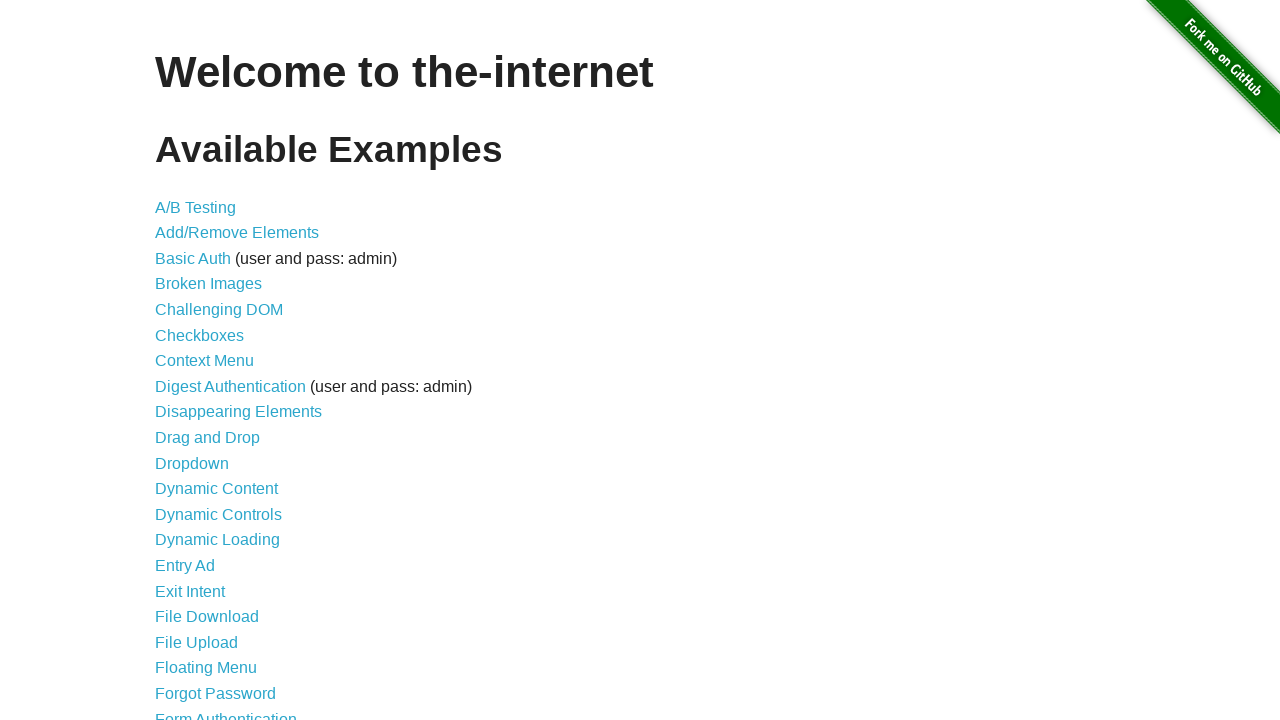

Displayed growl notification with title 'GET' and message '/'
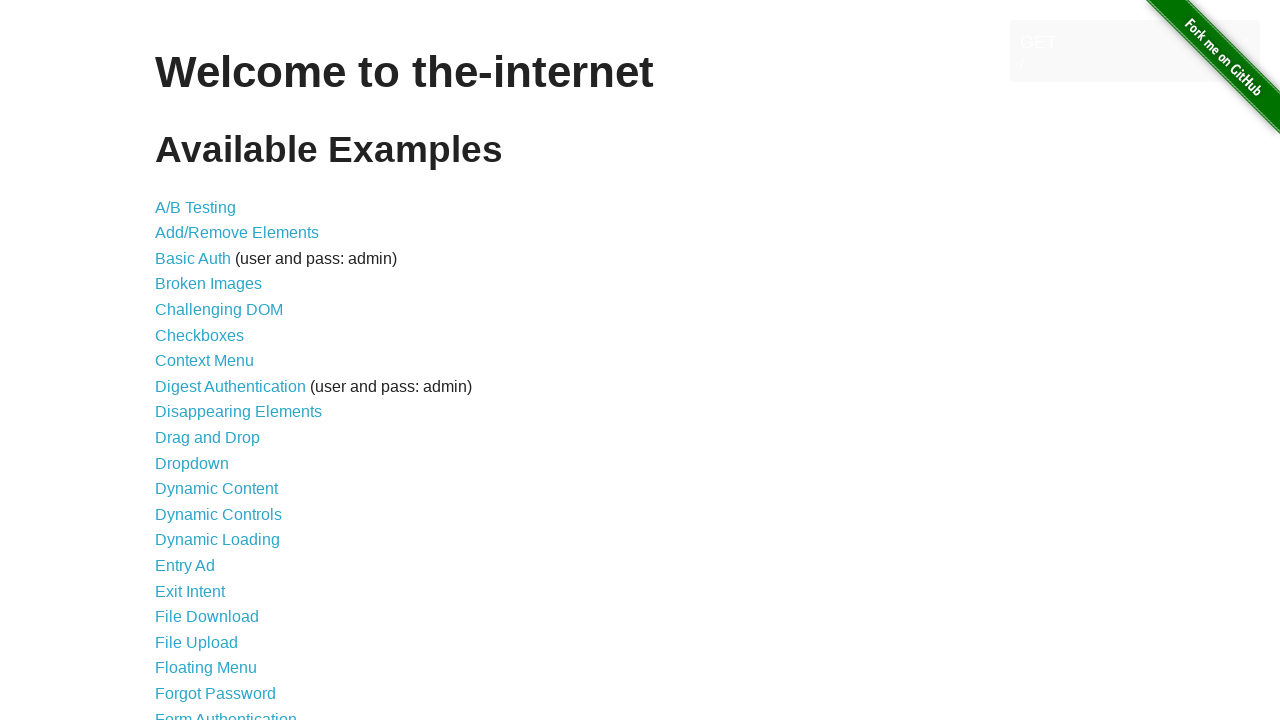

Waited 2 seconds to view the notification
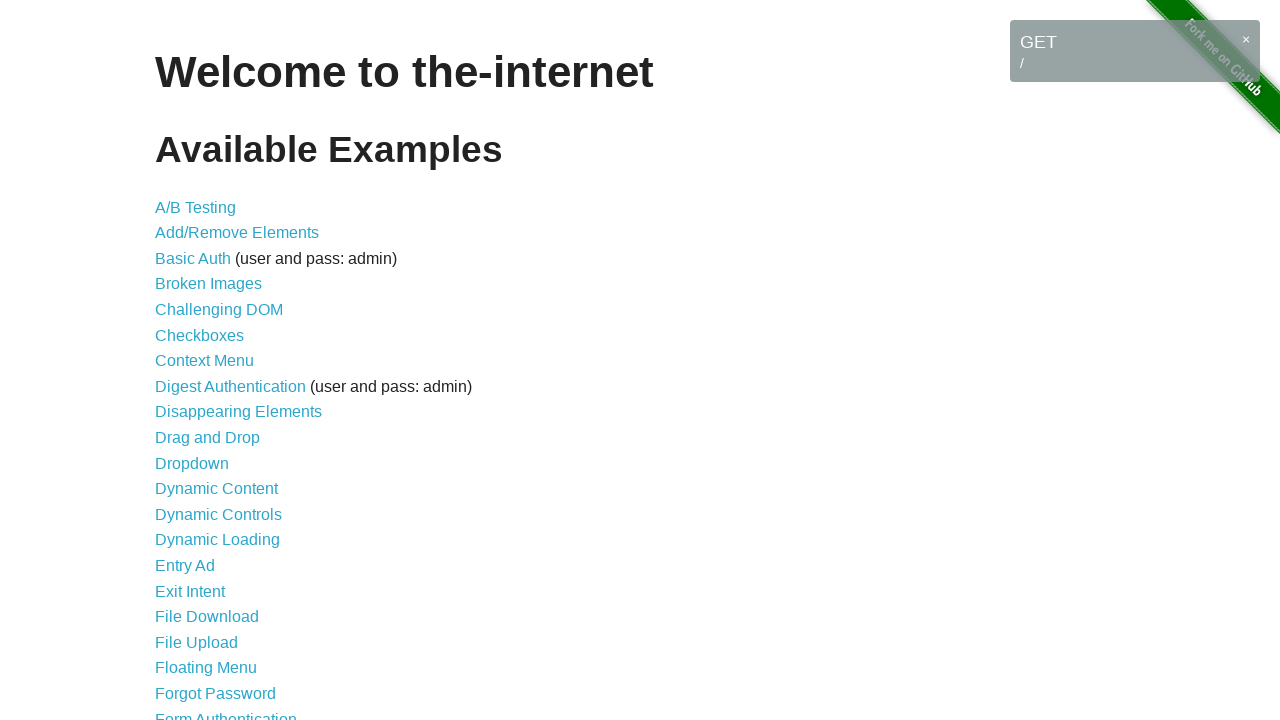

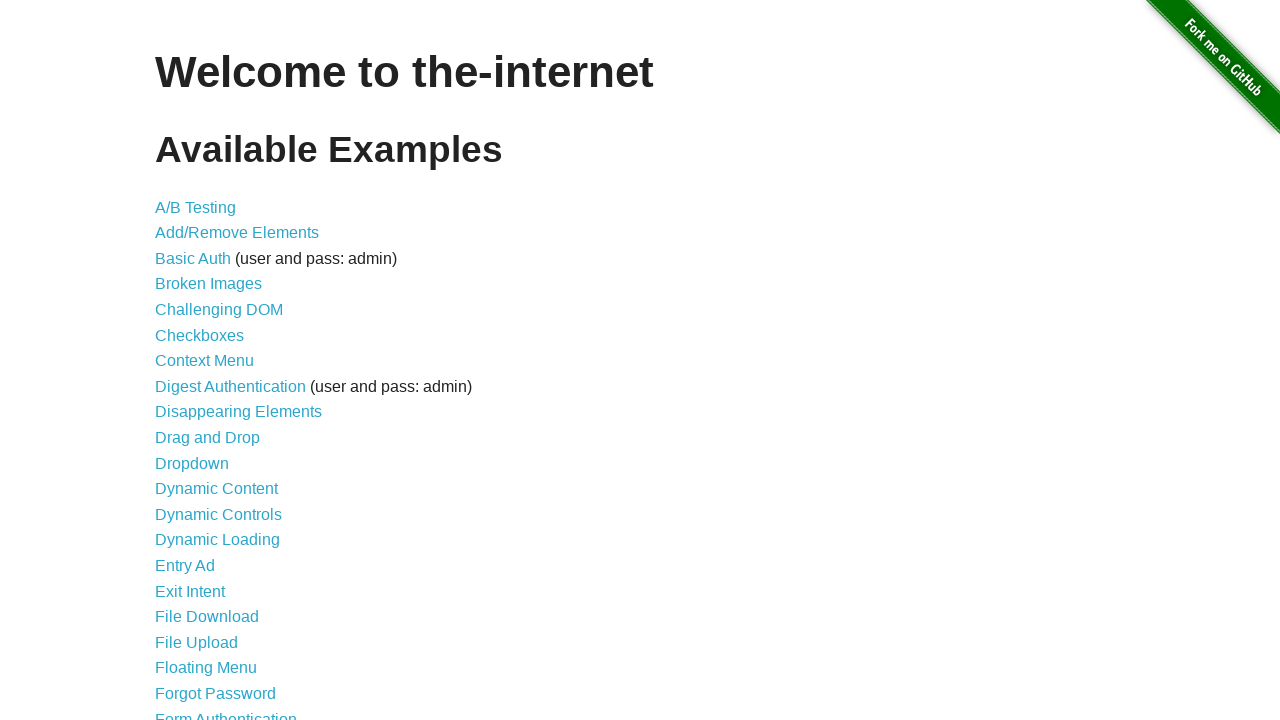